Tests multi-select dropdown by selecting multiple options using different methods

Starting URL: https://www.lambdatest.com/selenium-playground/select-dropdown-demo

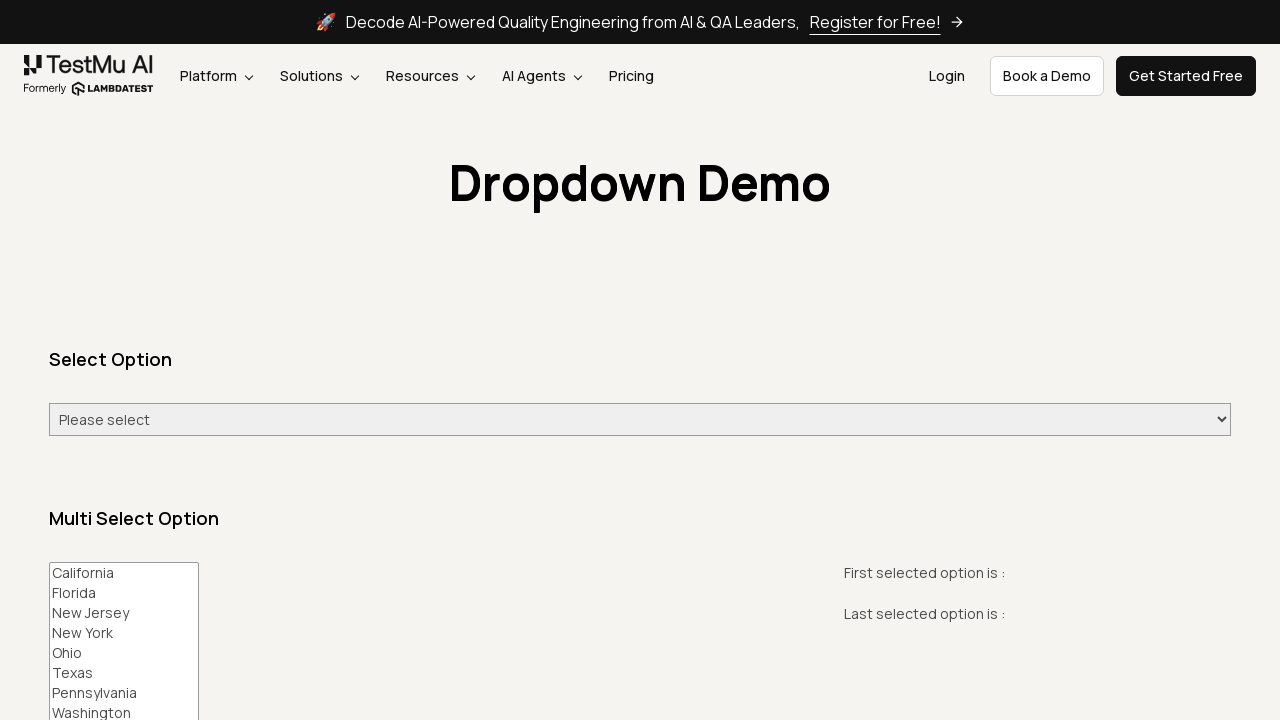

Selected multiple options (California, Florida, Ohio) from multi-select dropdown on #multi-select
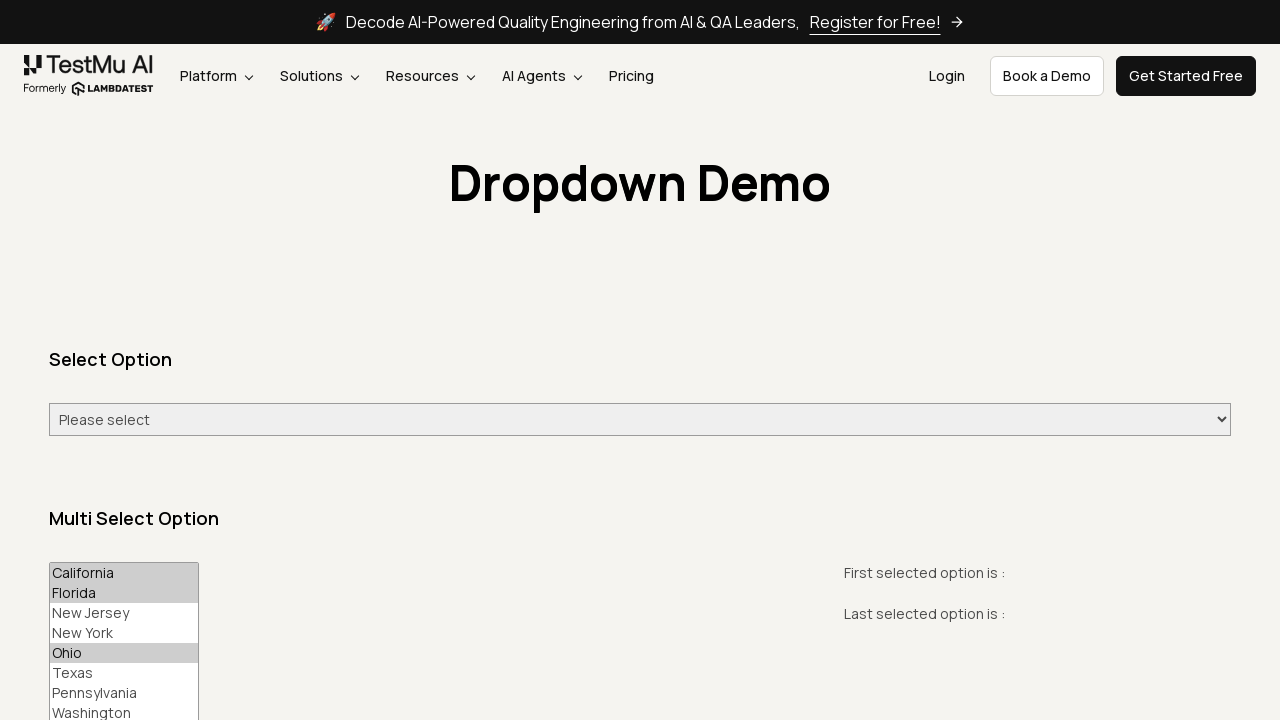

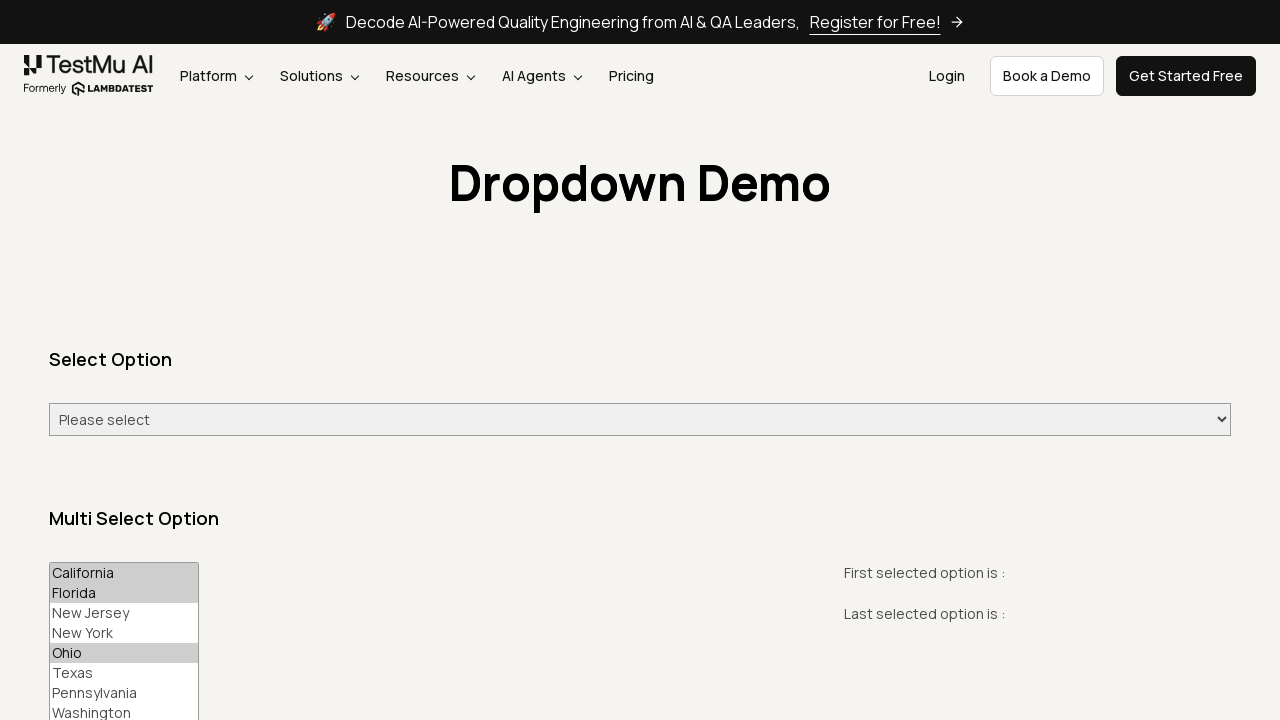